Tests visual layout changes on XKCD comic page by modifying the logo dimensions

Starting URL: https://xkcd.com/554/

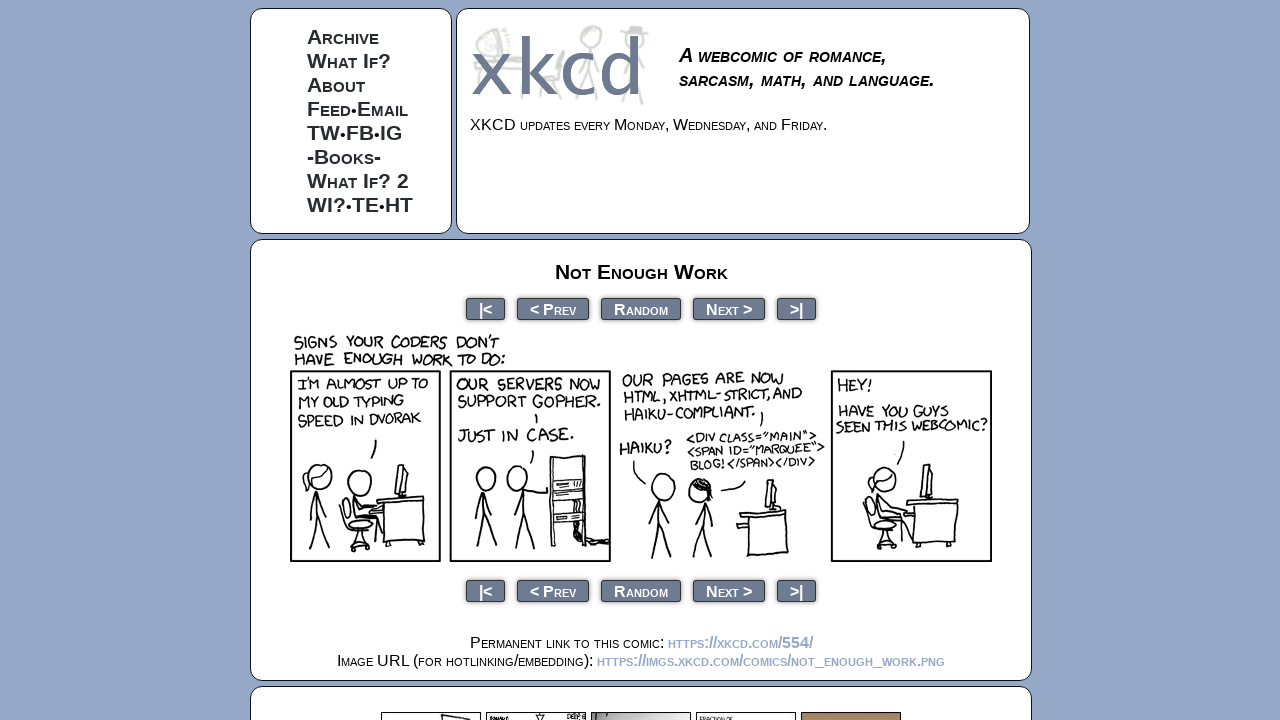

Changed XKCD logo height from 83 to 110 pixels
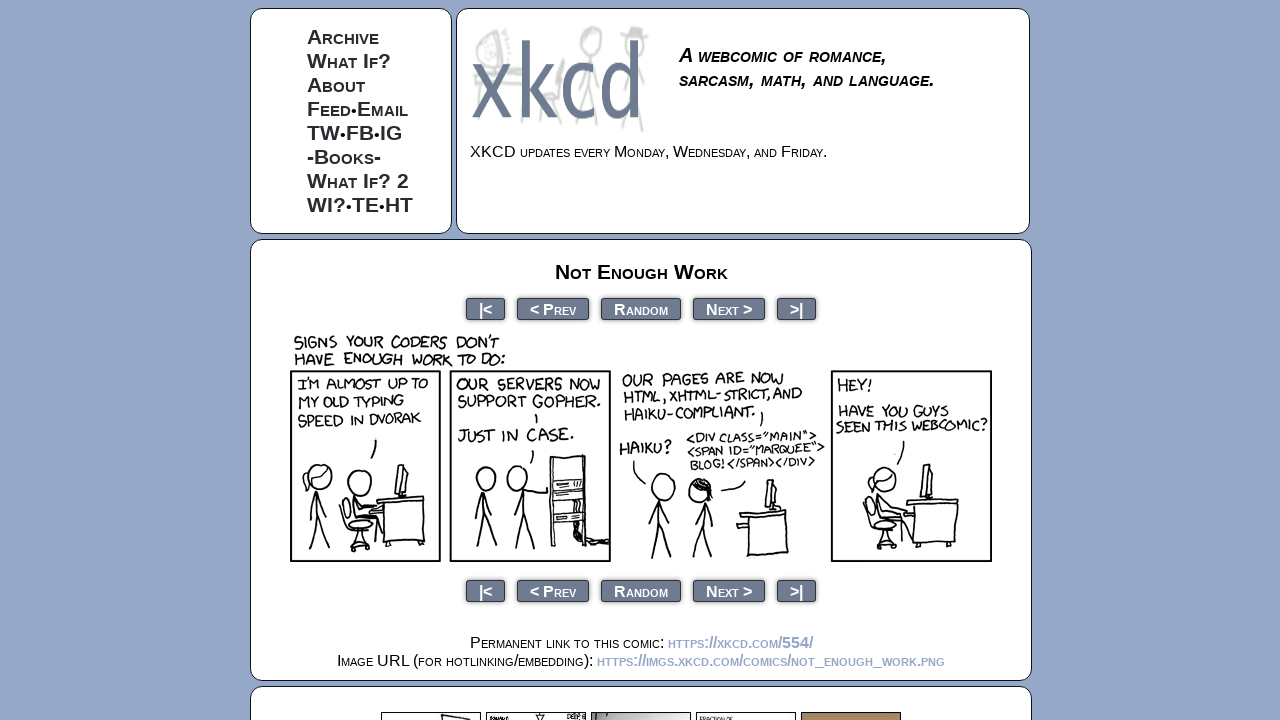

Changed XKCD logo width from 185 to 120 pixels
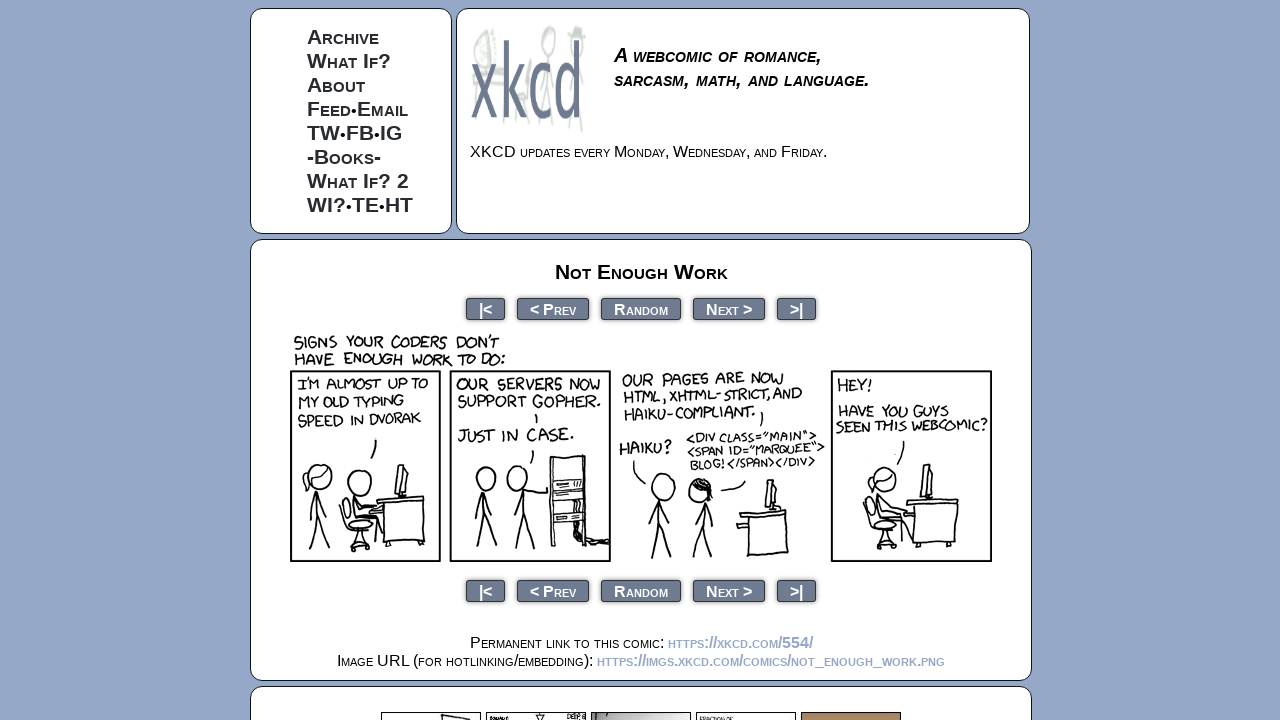

Waited 500ms for visual layout changes to settle
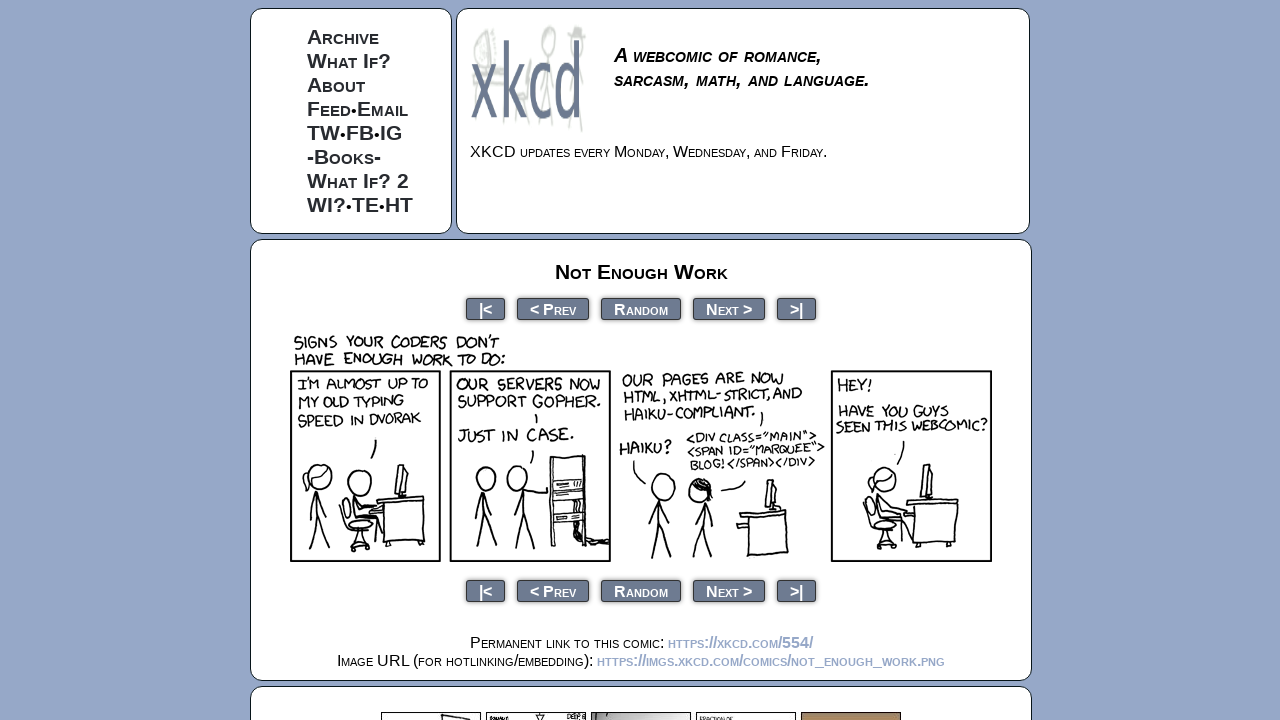

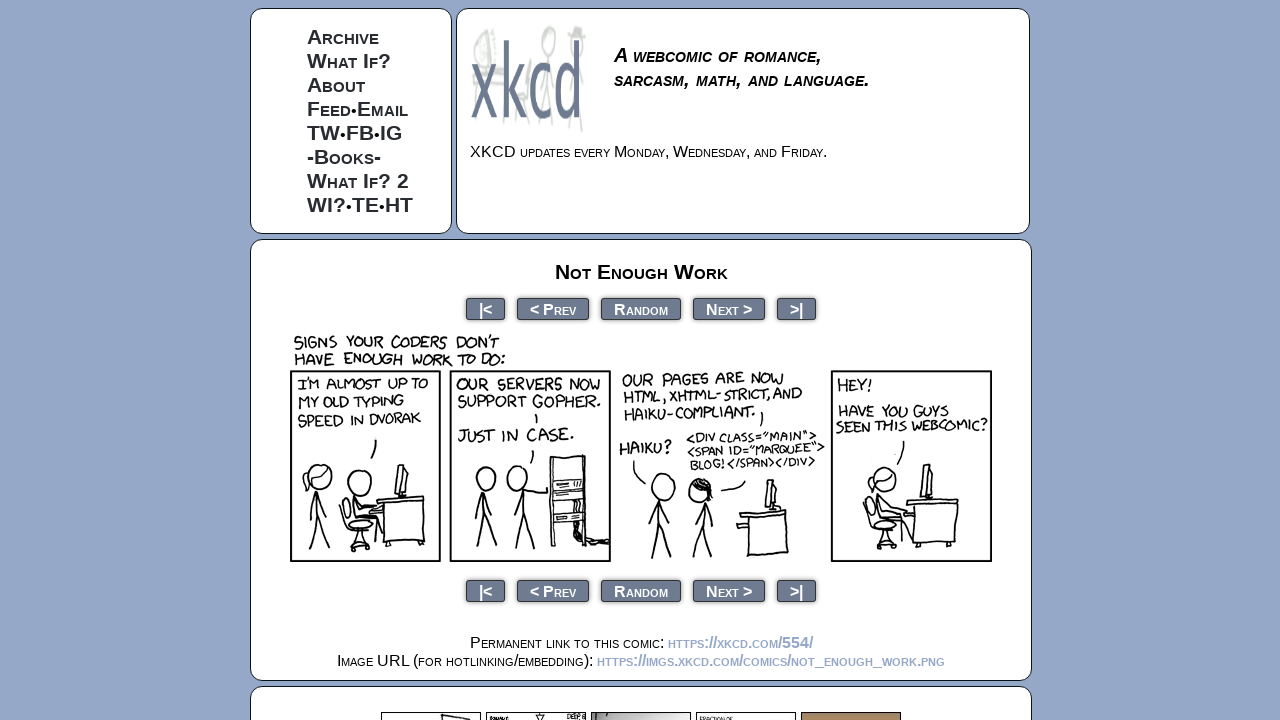